Tests that the Blog link in the footer network menu is present and clickable

Starting URL: https://deens-master.now.sh/

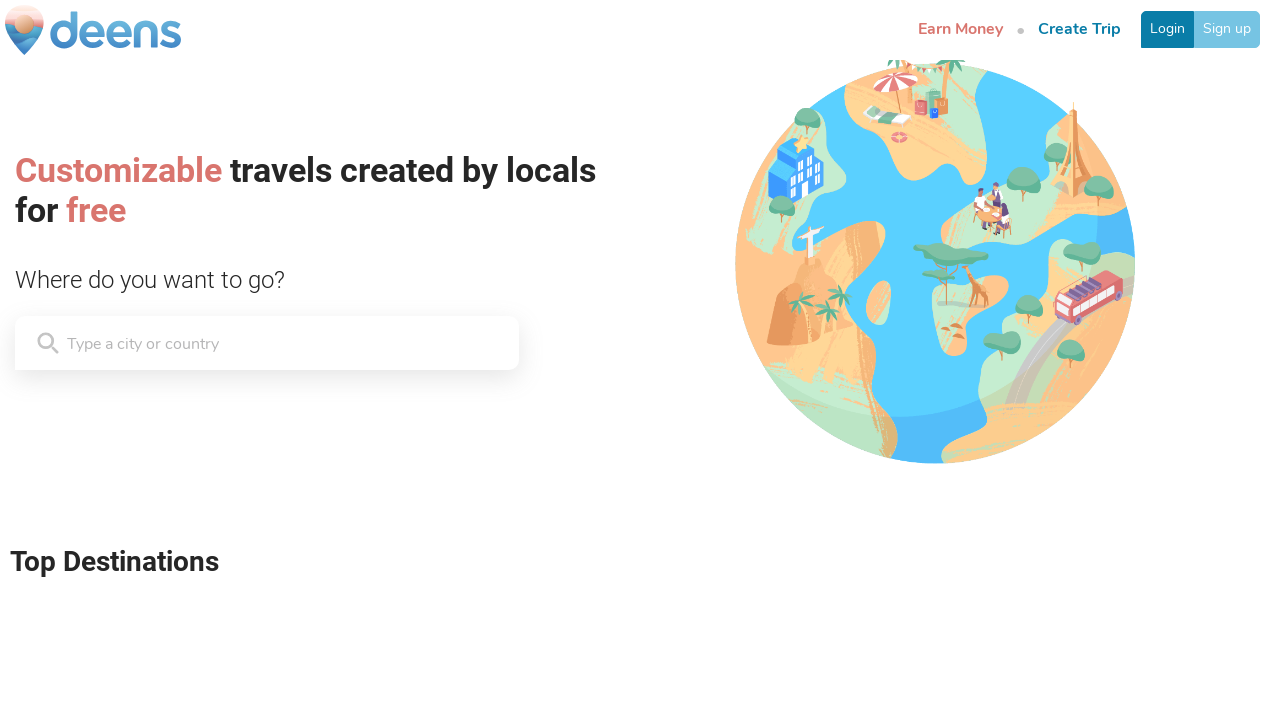

Navigated to starting URL https://deens-master.now.sh/
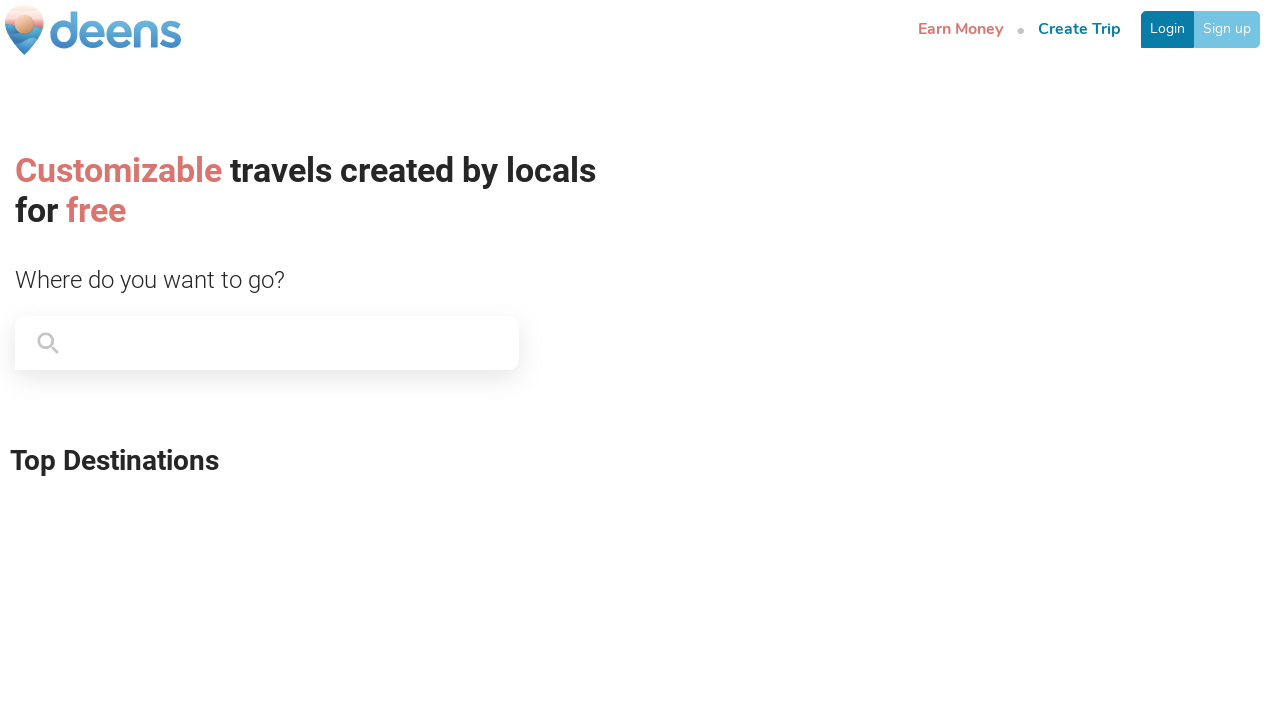

Located Blog link in footer network menu
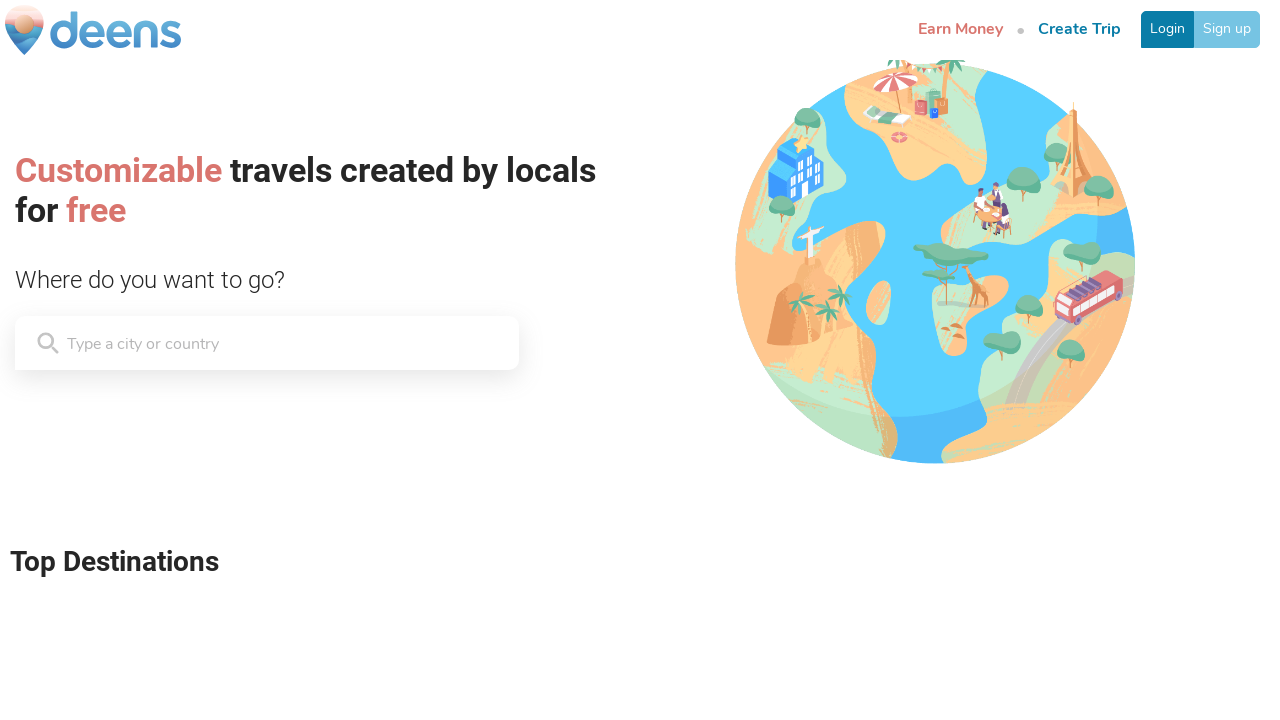

Clicked Blog link in footer network menu at (357, 589) on xpath=//*[@href='https://deens.com/blog/']
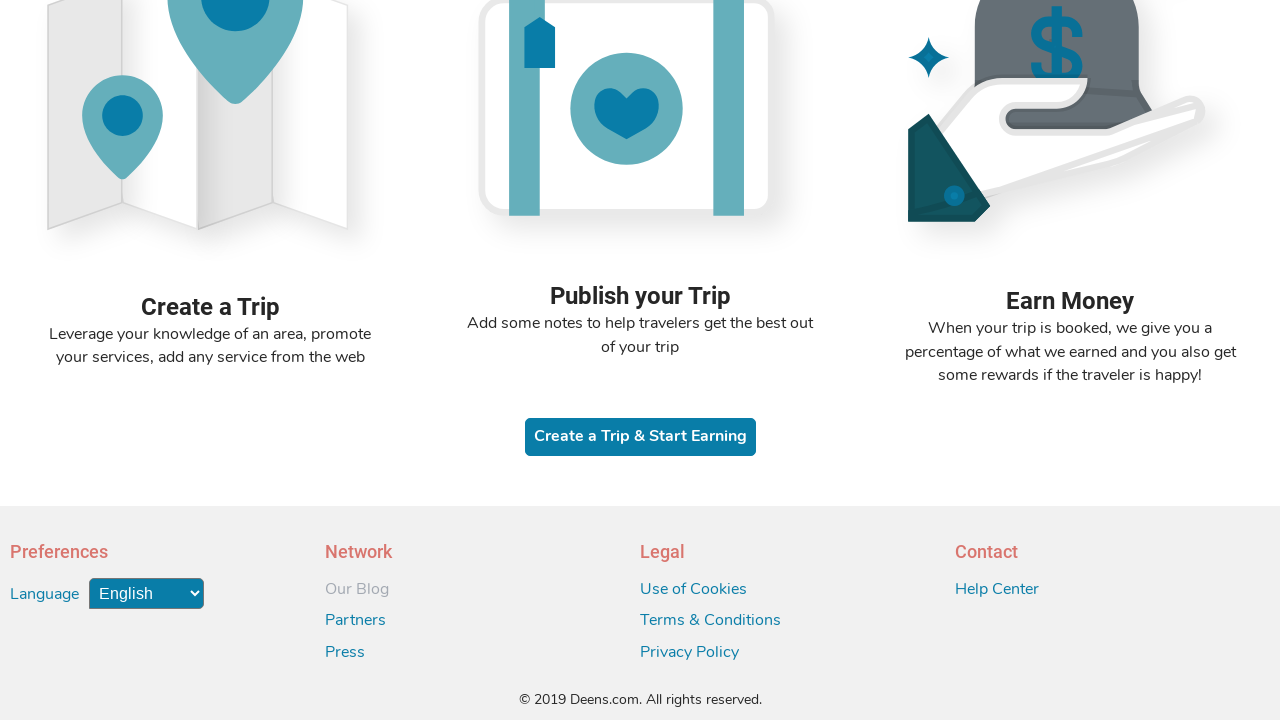

Page finished loading after clicking Blog link
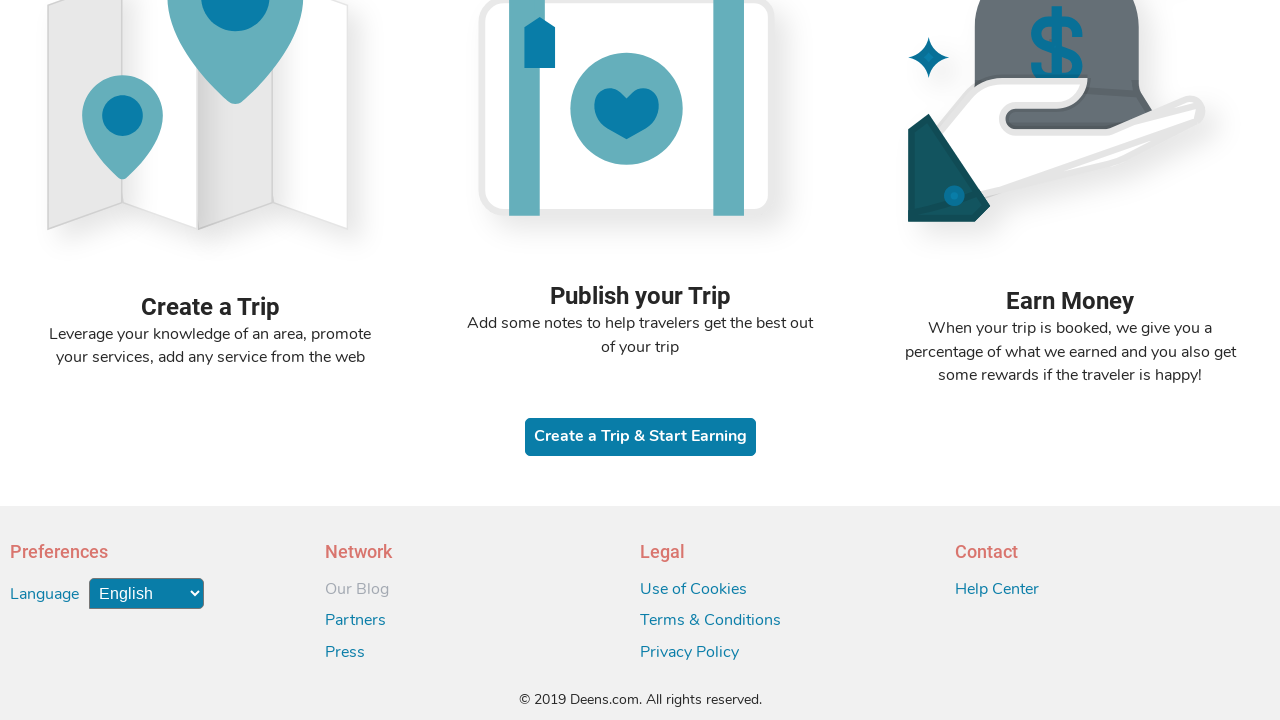

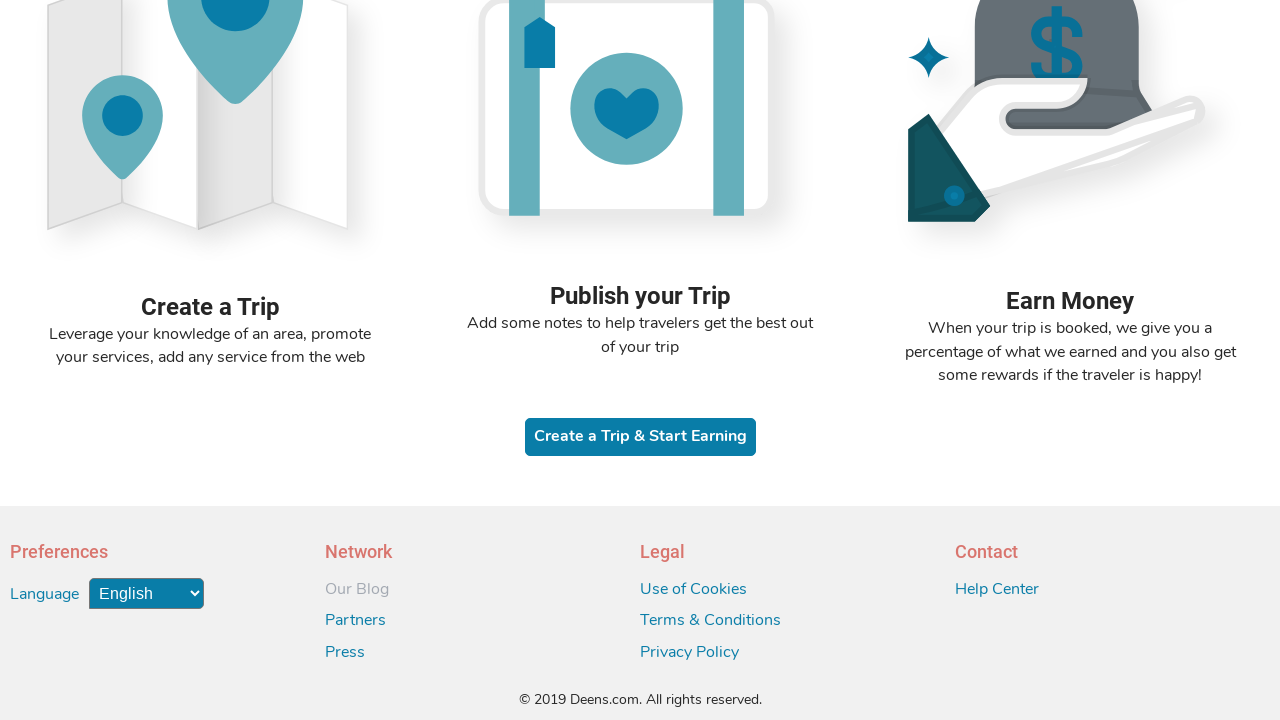